Tests that the homepage displays dishes correctly with proper images, verifies dish count is 10 or less, checks that URLs don't have double prefixes, and validates that Unsplash images are visible.

Starting URL: https://pairdish.mabdulrahim.workers.dev

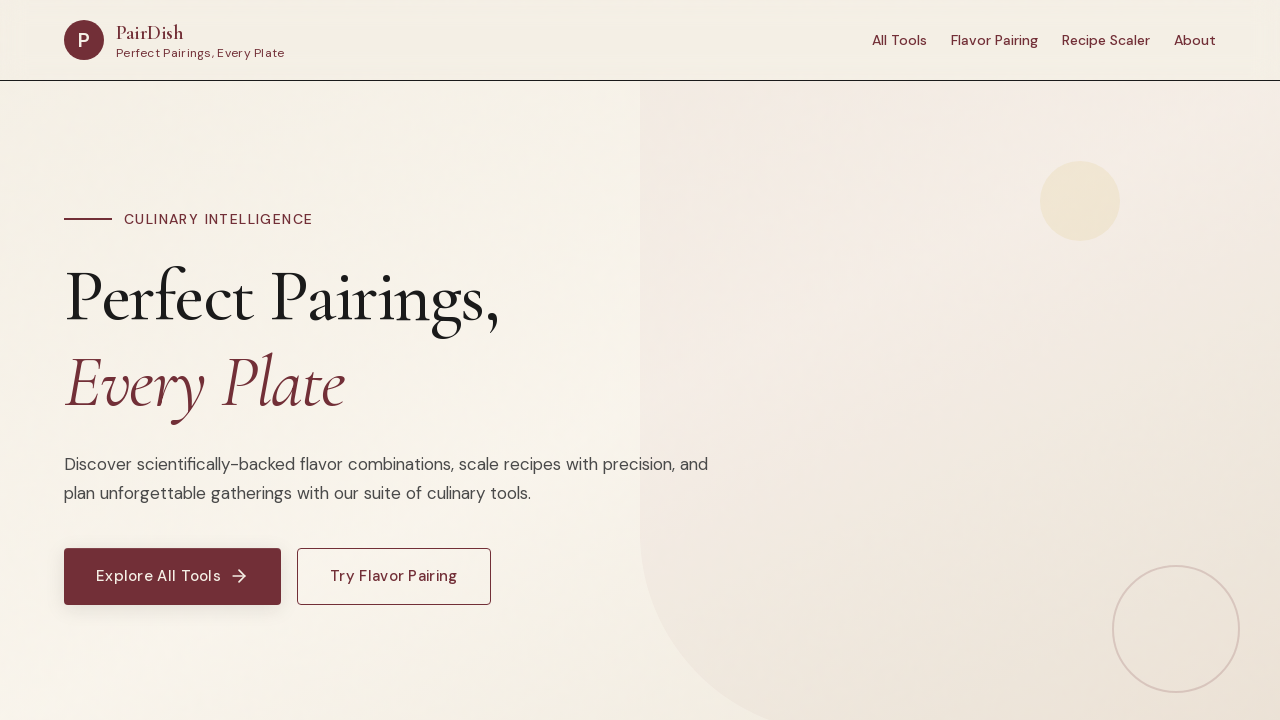

Waited 3 seconds for page to load
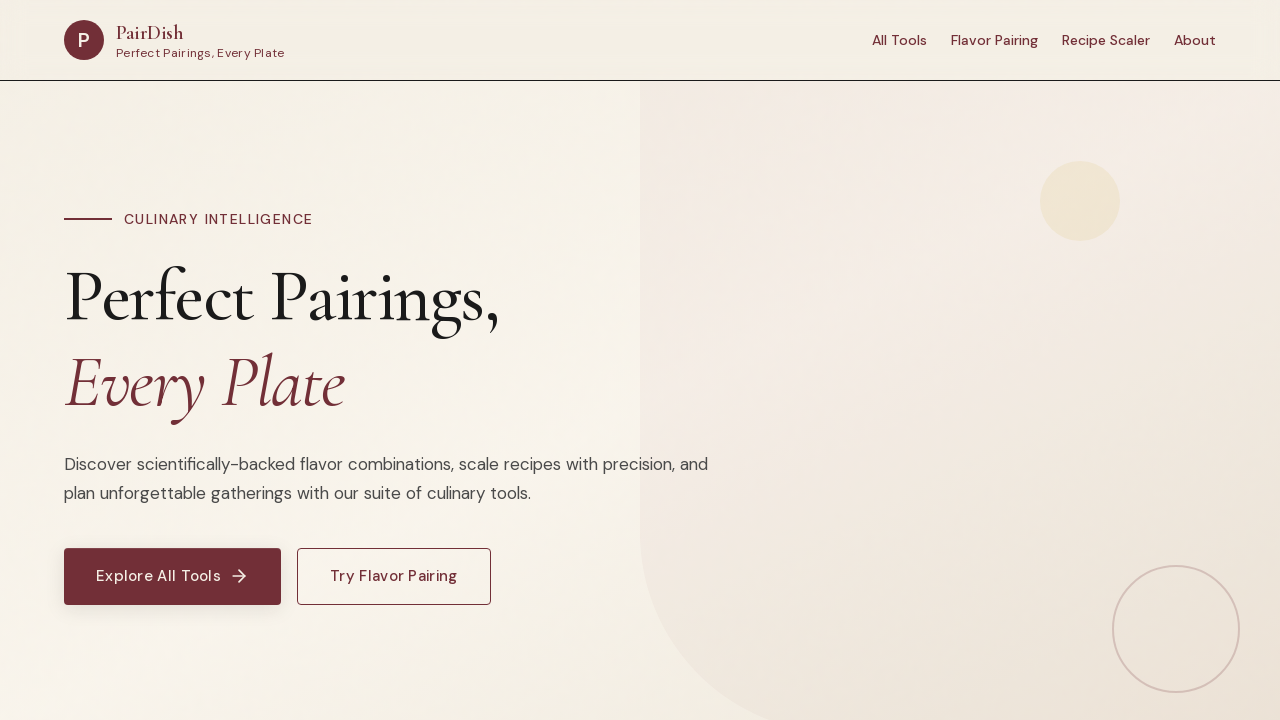

Located all dish links with '/what-to-serve-with' href
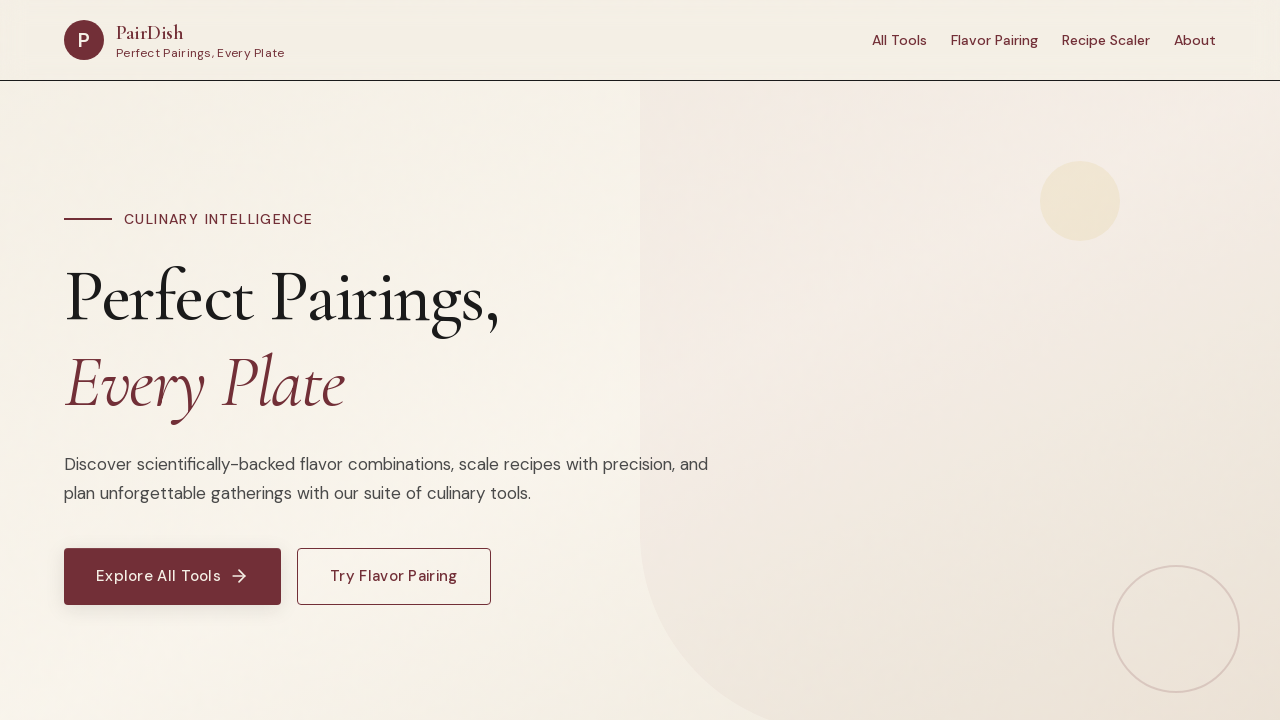

Found 0 dishes on homepage
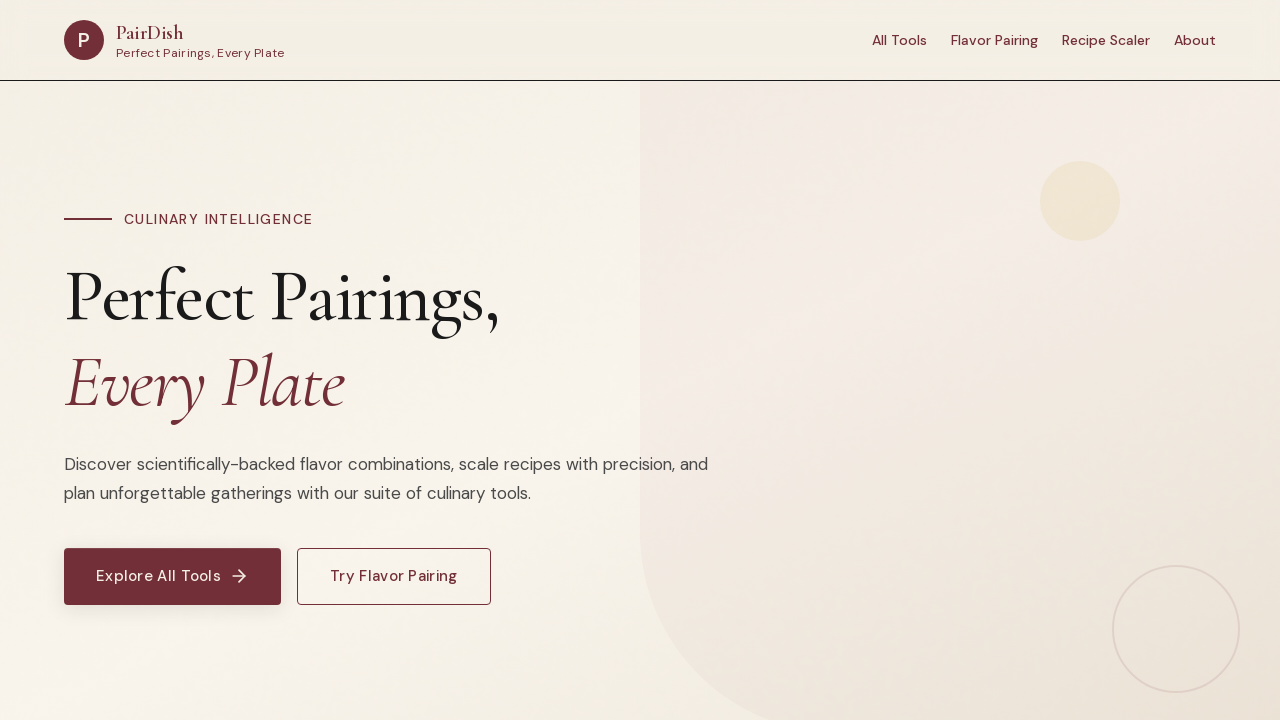

Verified dish count is 10 or fewer
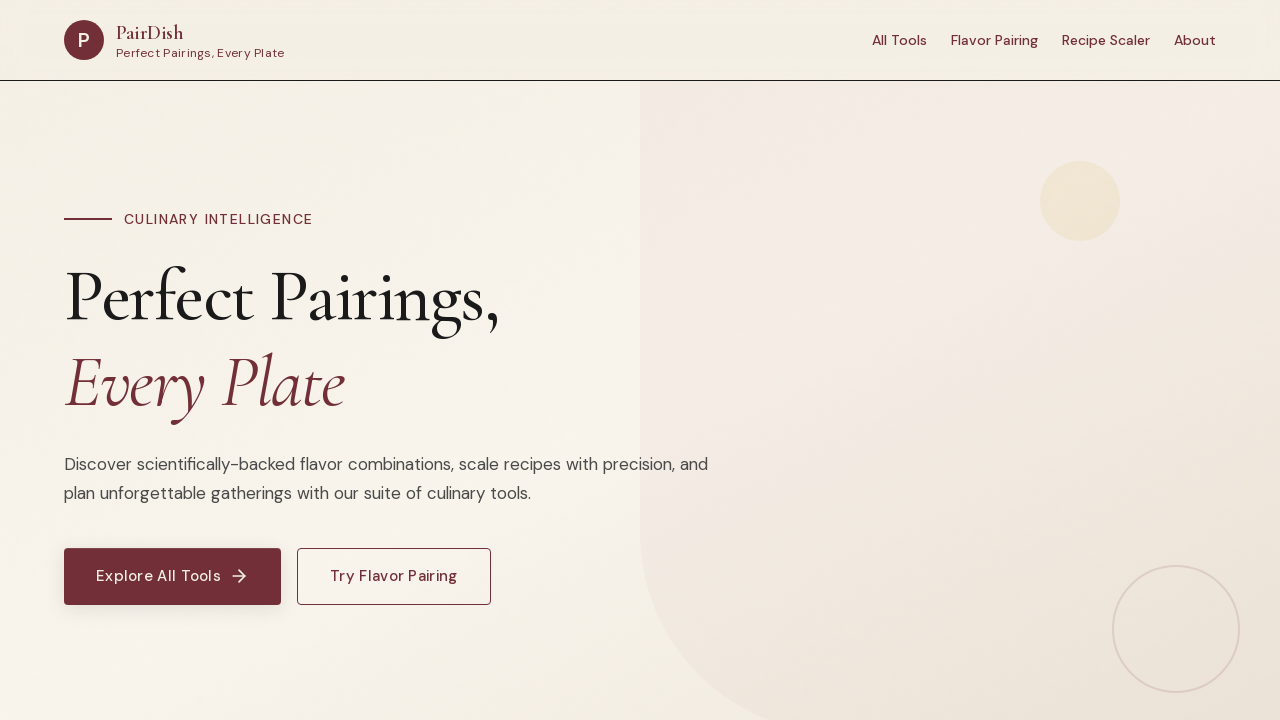

Located 0 images on page
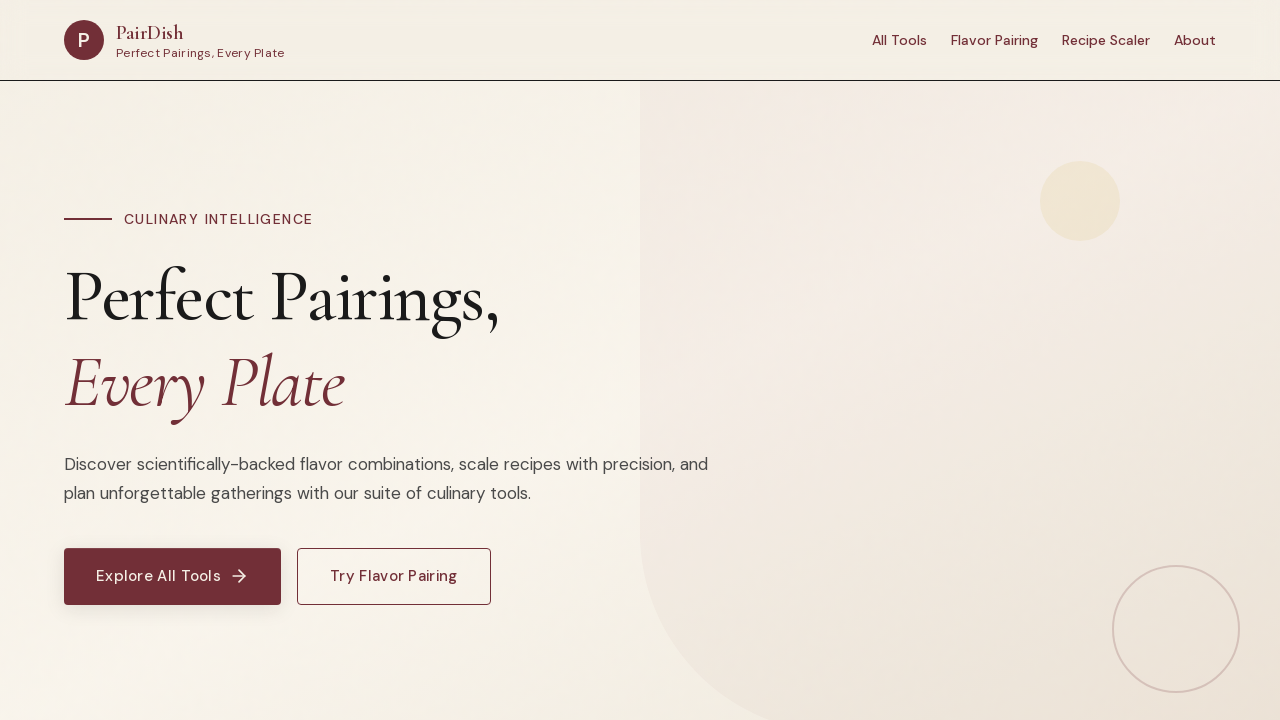

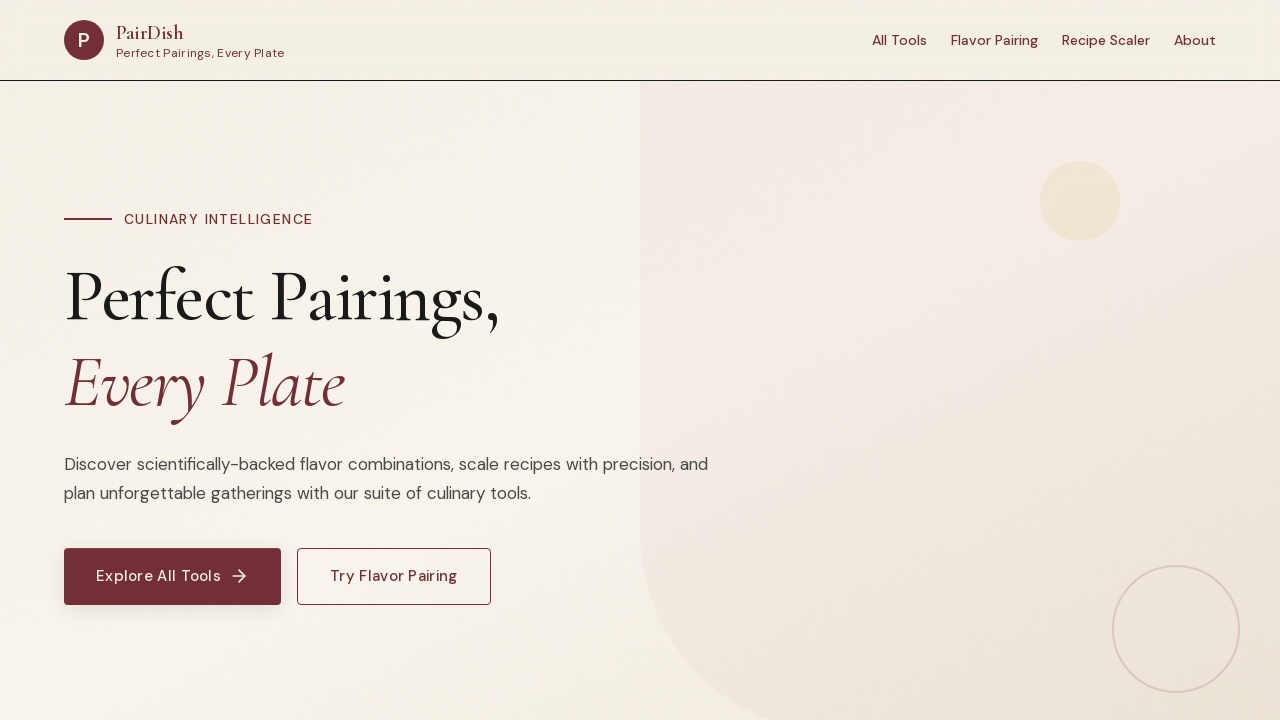